Tests dynamic loading functionality by clicking a start button, waiting for a finish element to appear, and verifying the displayed text is "Hello World!"

Starting URL: http://the-internet.herokuapp.com/dynamic_loading/2

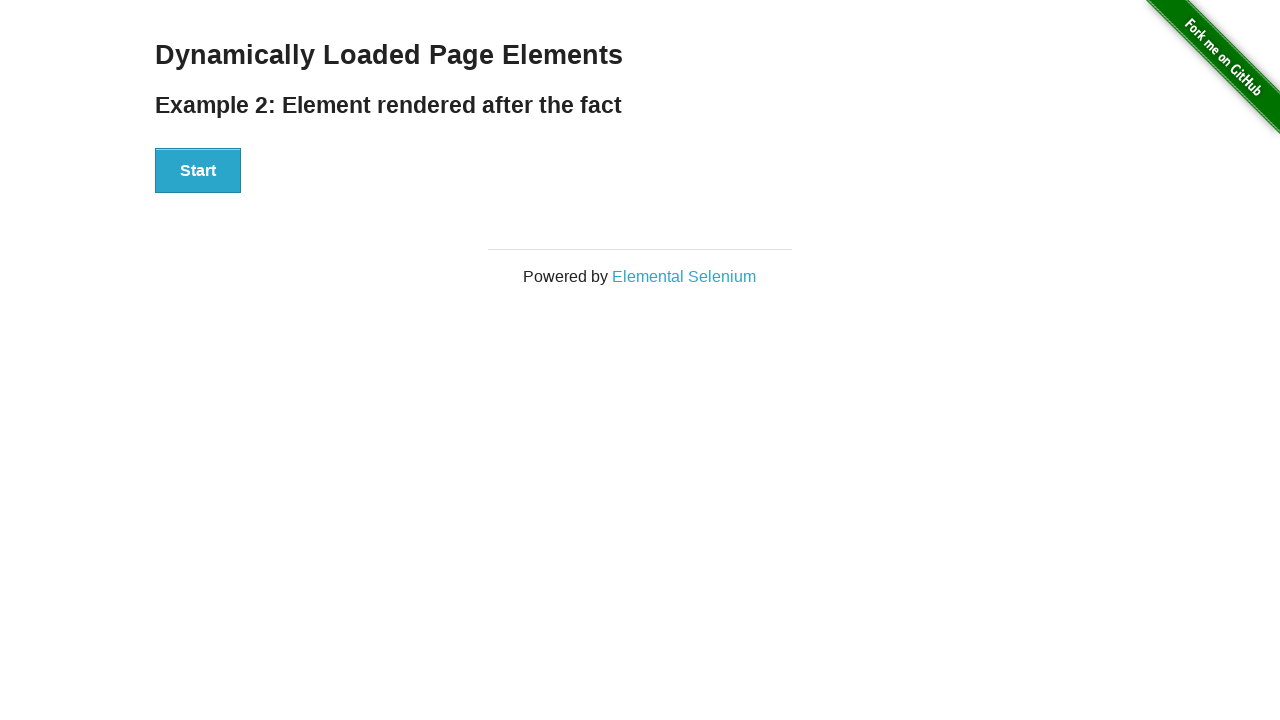

Clicked start button to trigger dynamic loading at (198, 171) on #start button
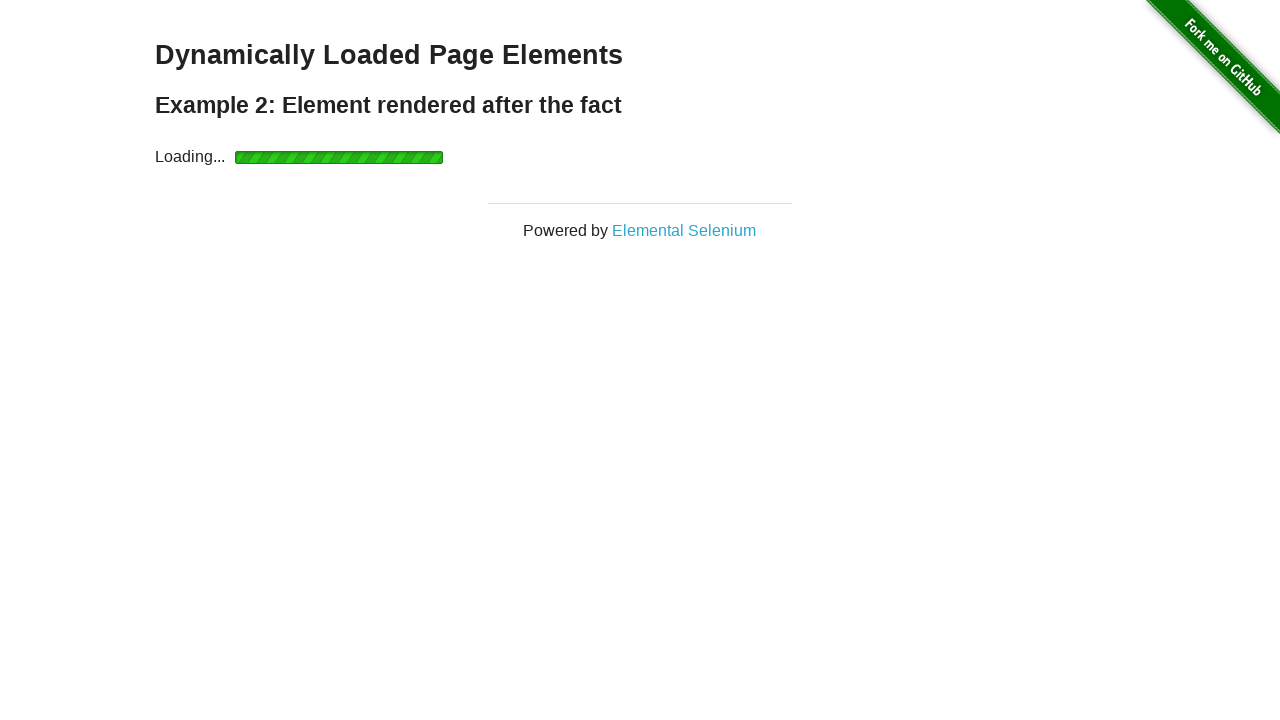

Waited for finish element to become visible
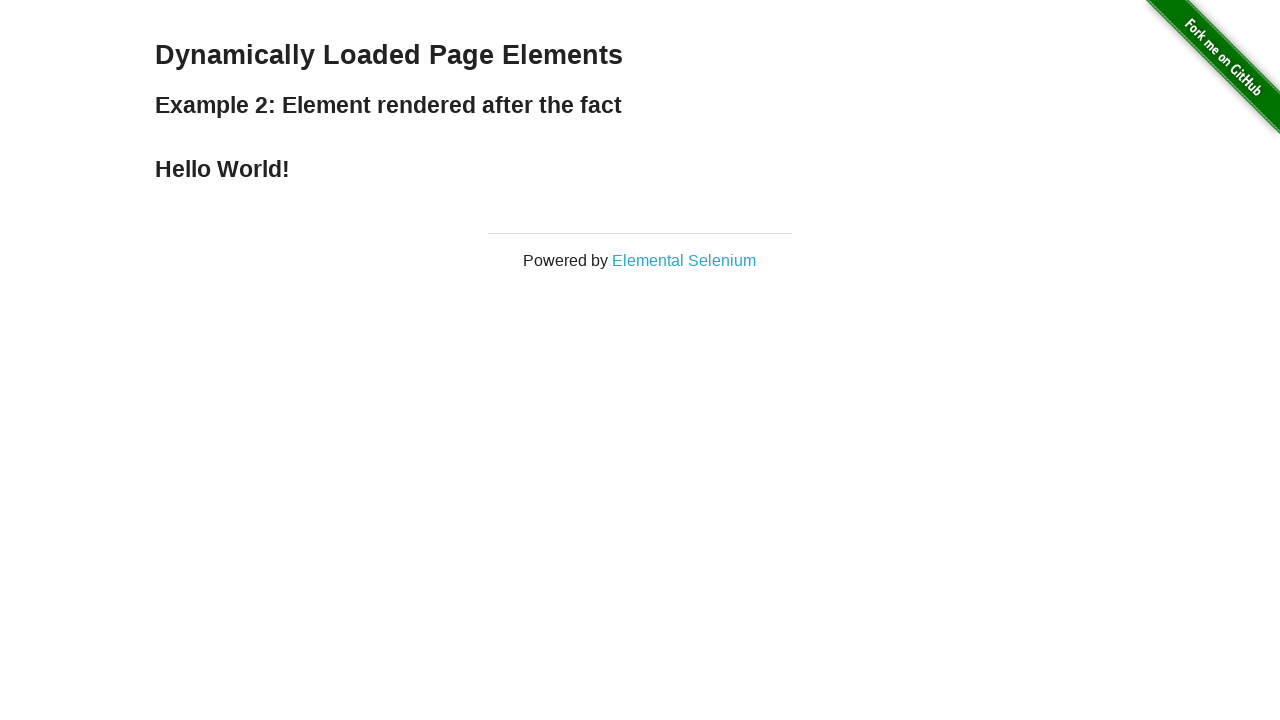

Retrieved text content from finish element
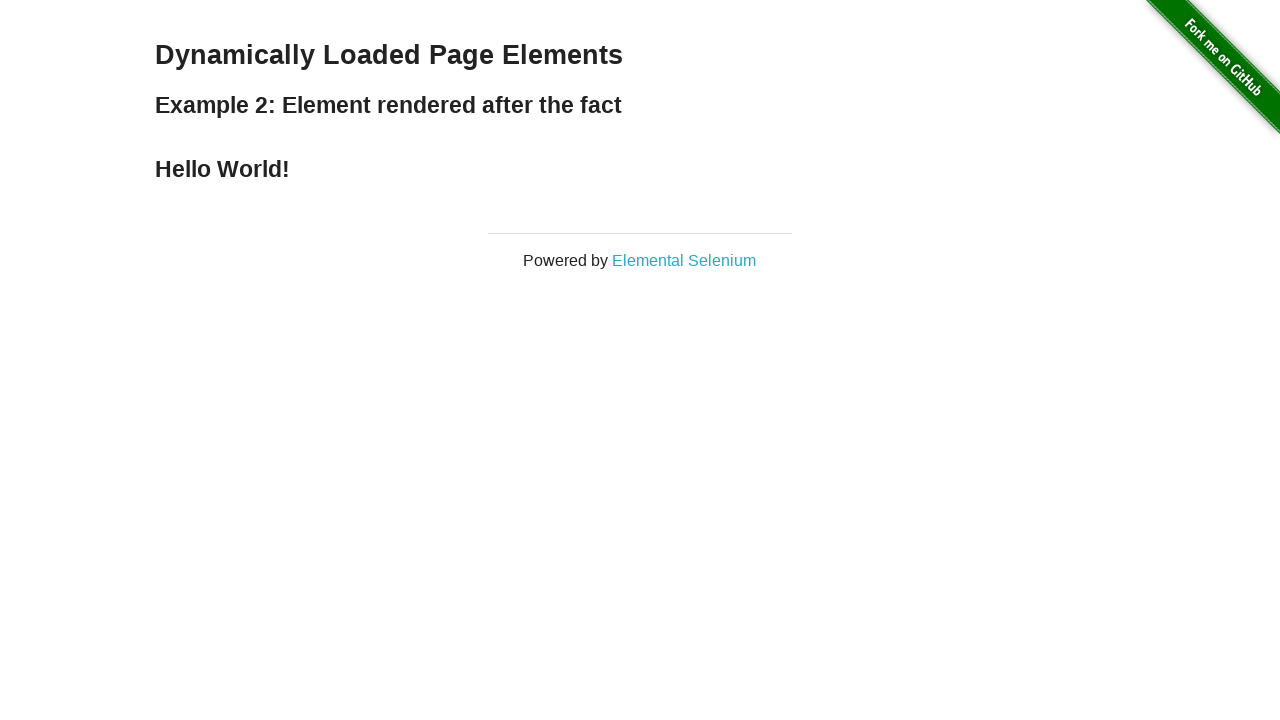

Verified finish element displays 'Hello World!'
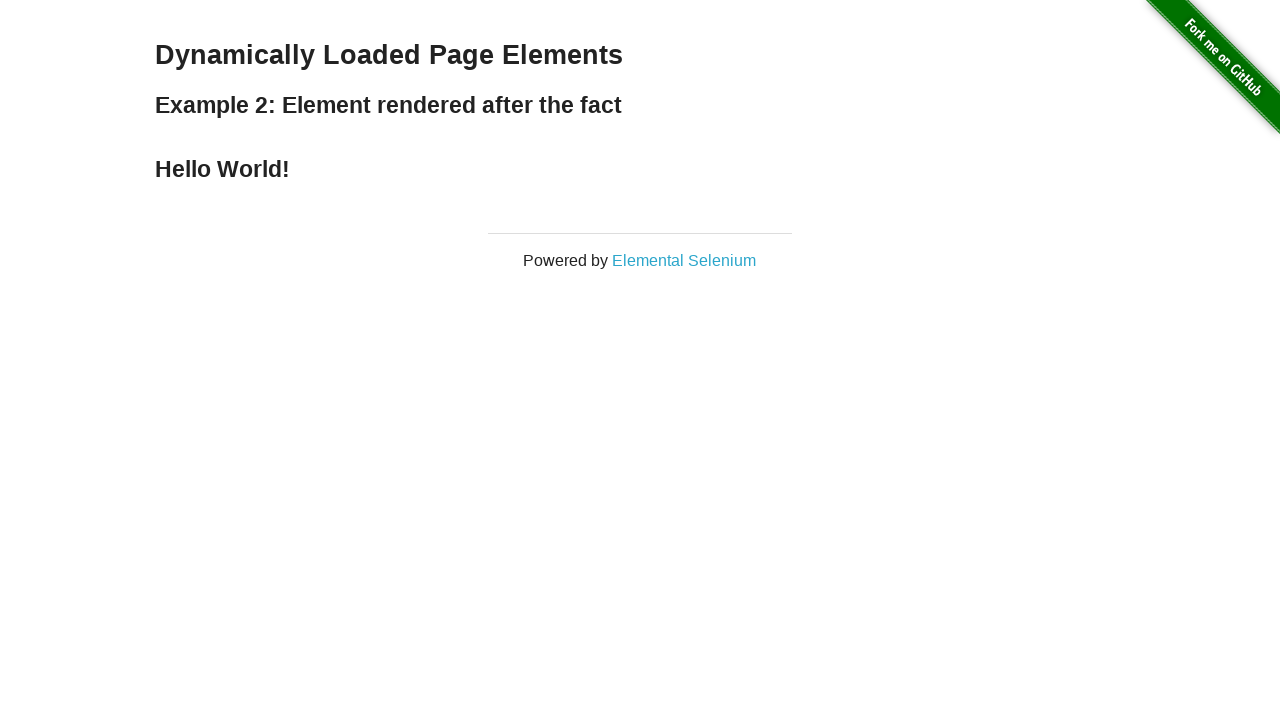

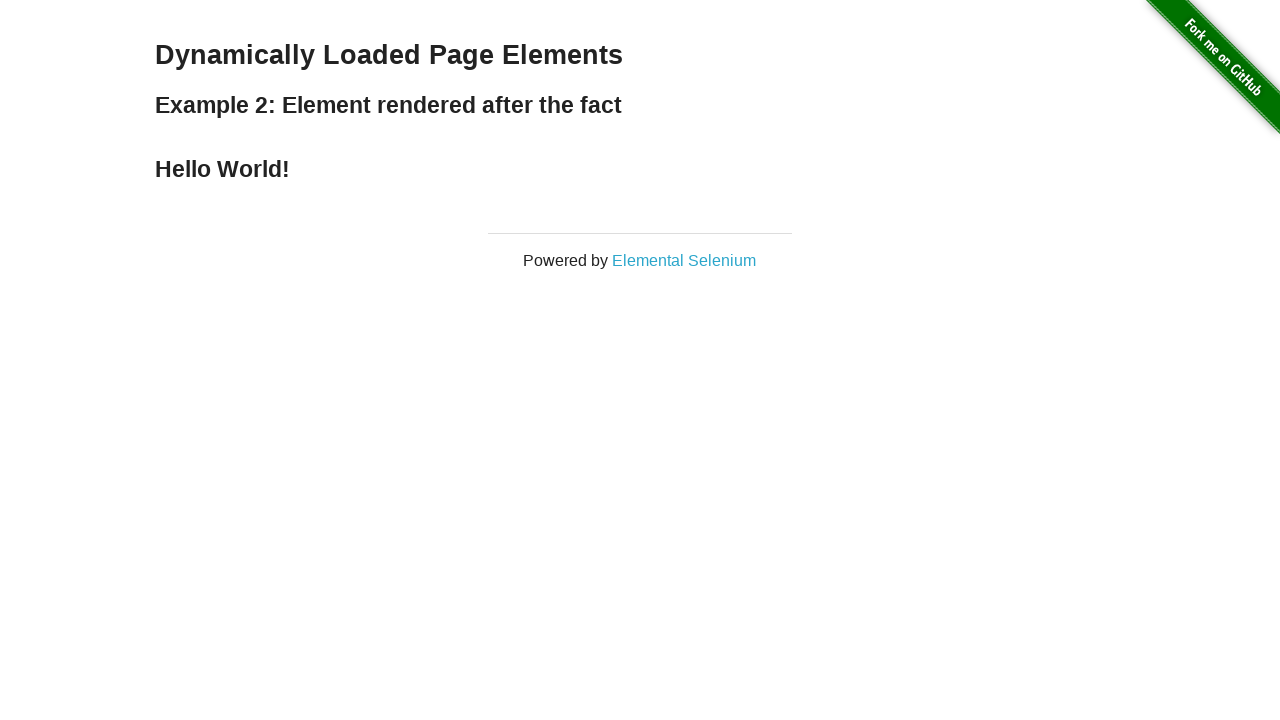